Tests file upload functionality by navigating to the file upload page, selecting a file, and submitting the upload form.

Starting URL: https://the-internet.herokuapp.com/

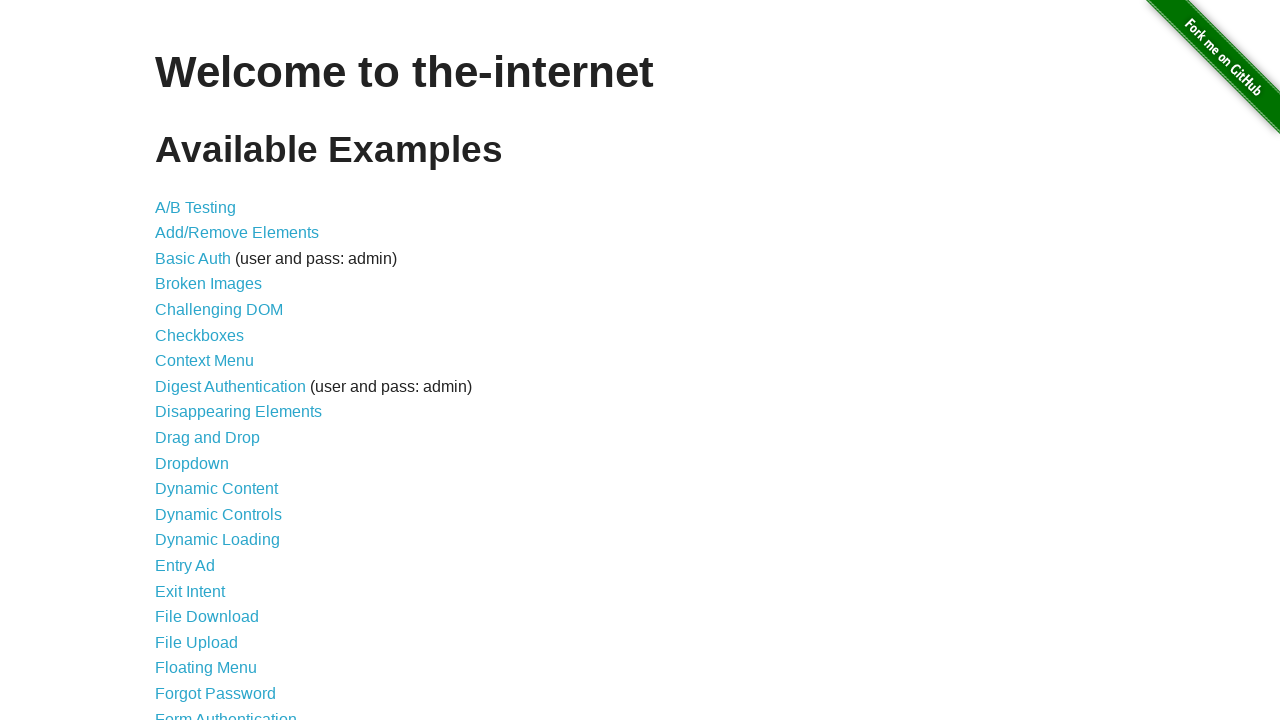

Clicked on File Upload link at (196, 642) on xpath=//a[normalize-space()='File Upload']
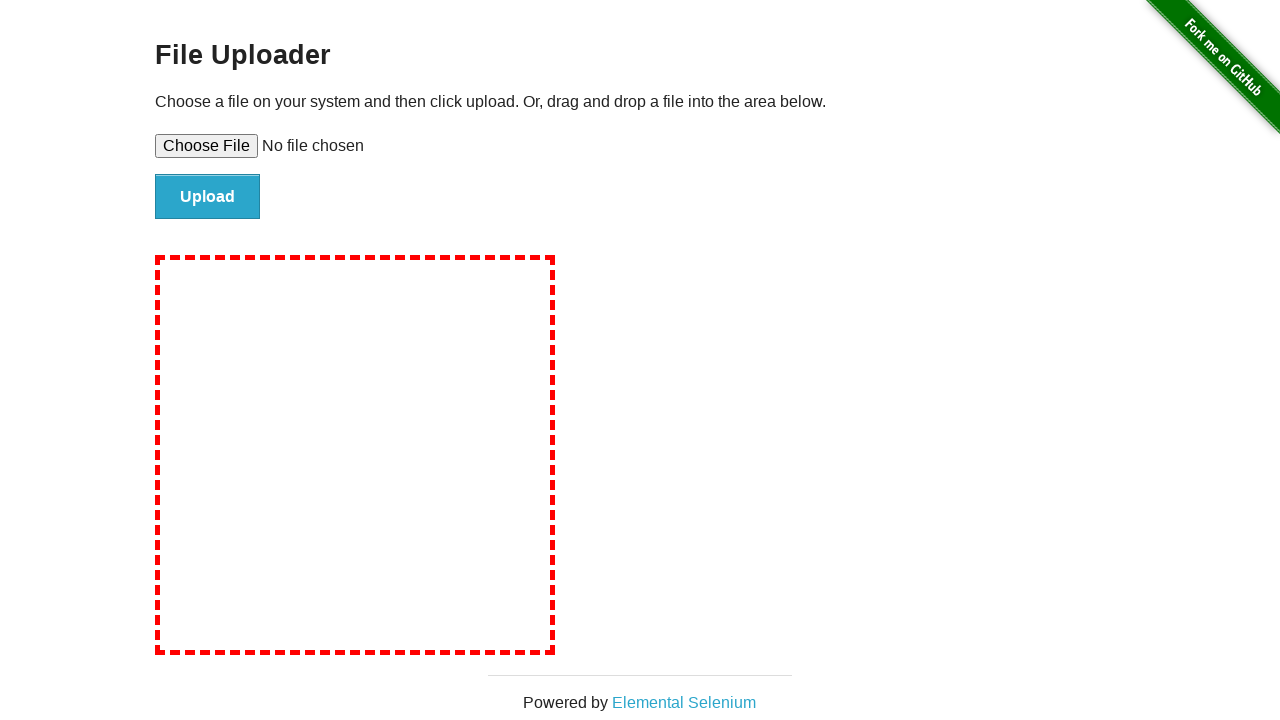

File upload page loaded
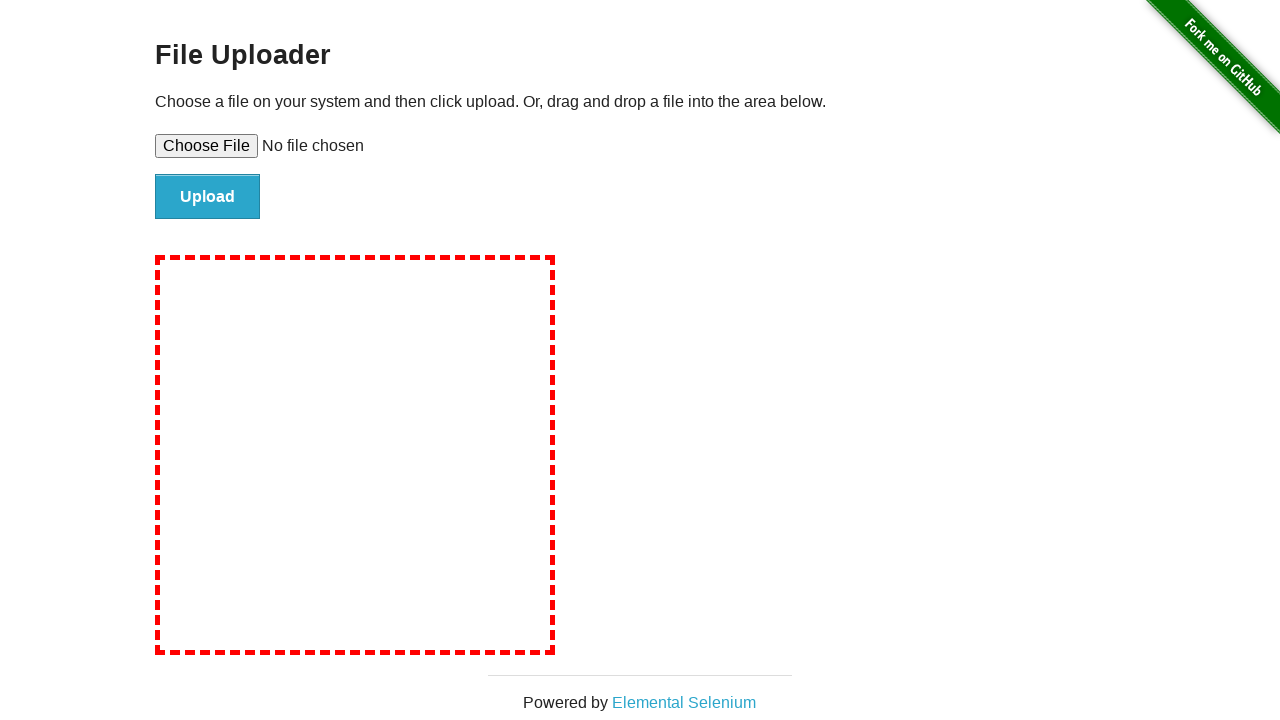

Created temporary test file
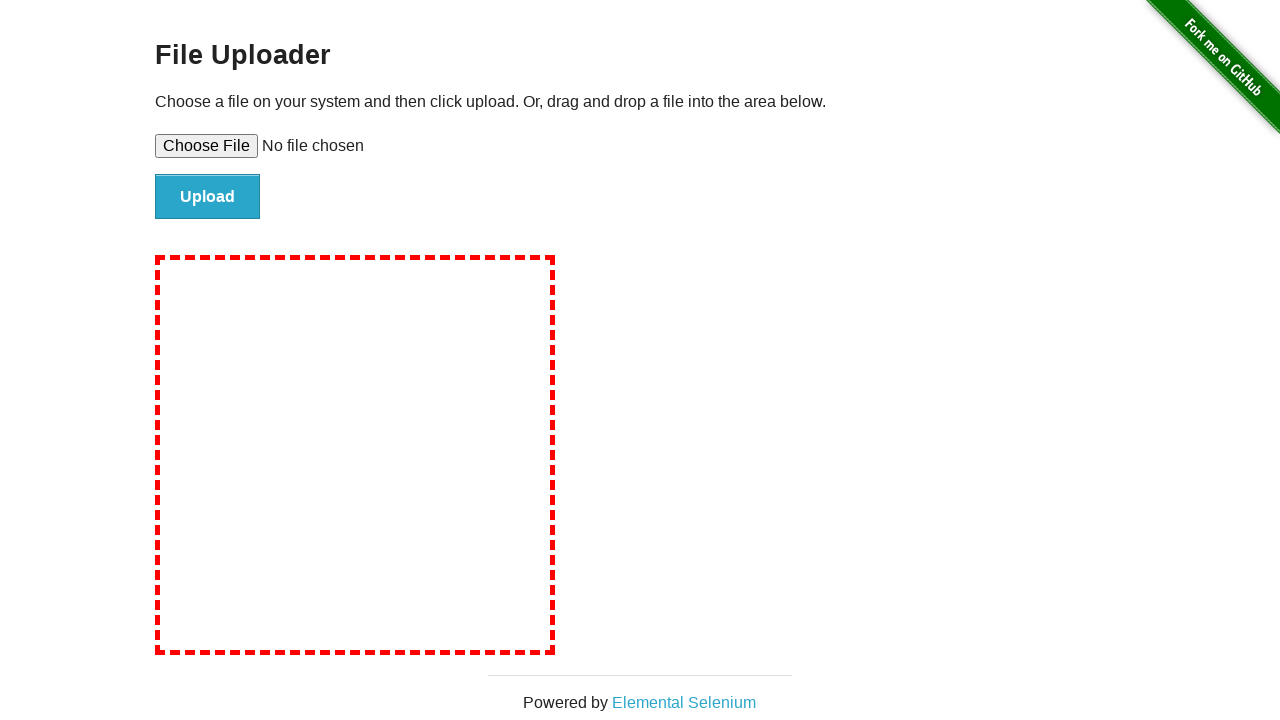

Selected file for upload
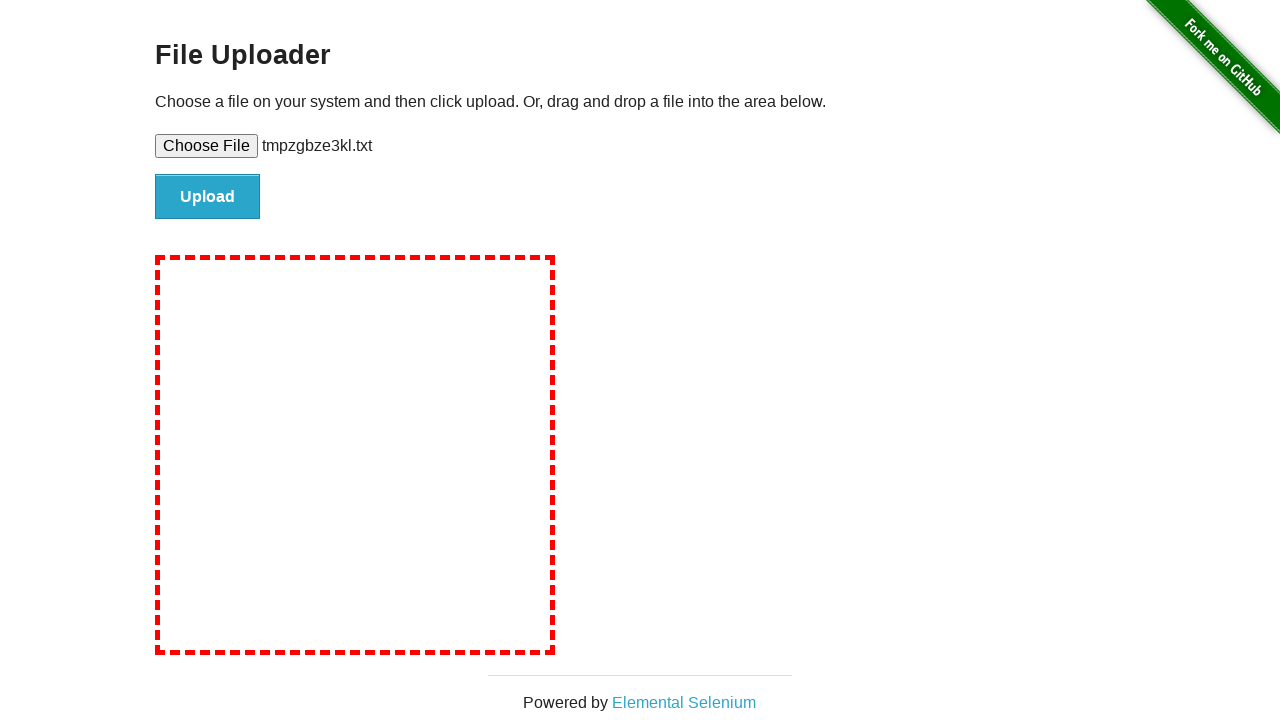

Clicked submit button to upload file at (208, 197) on #file-submit
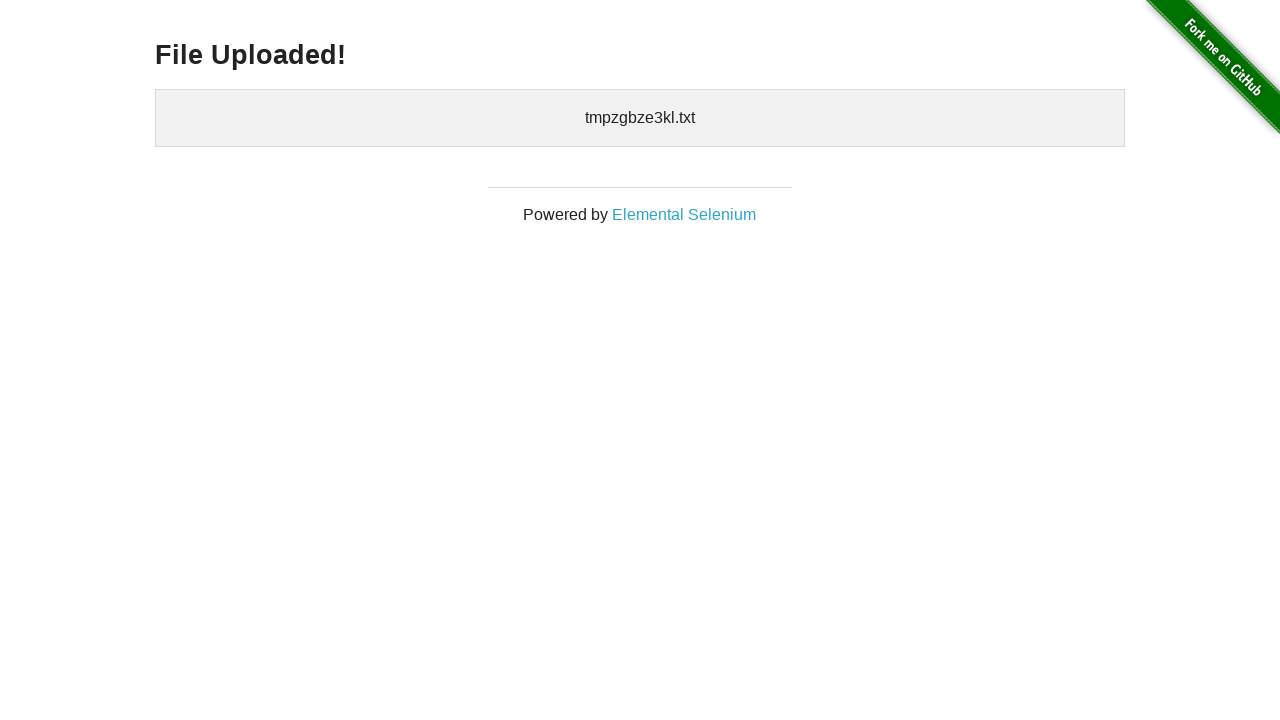

File upload completed and confirmation displayed
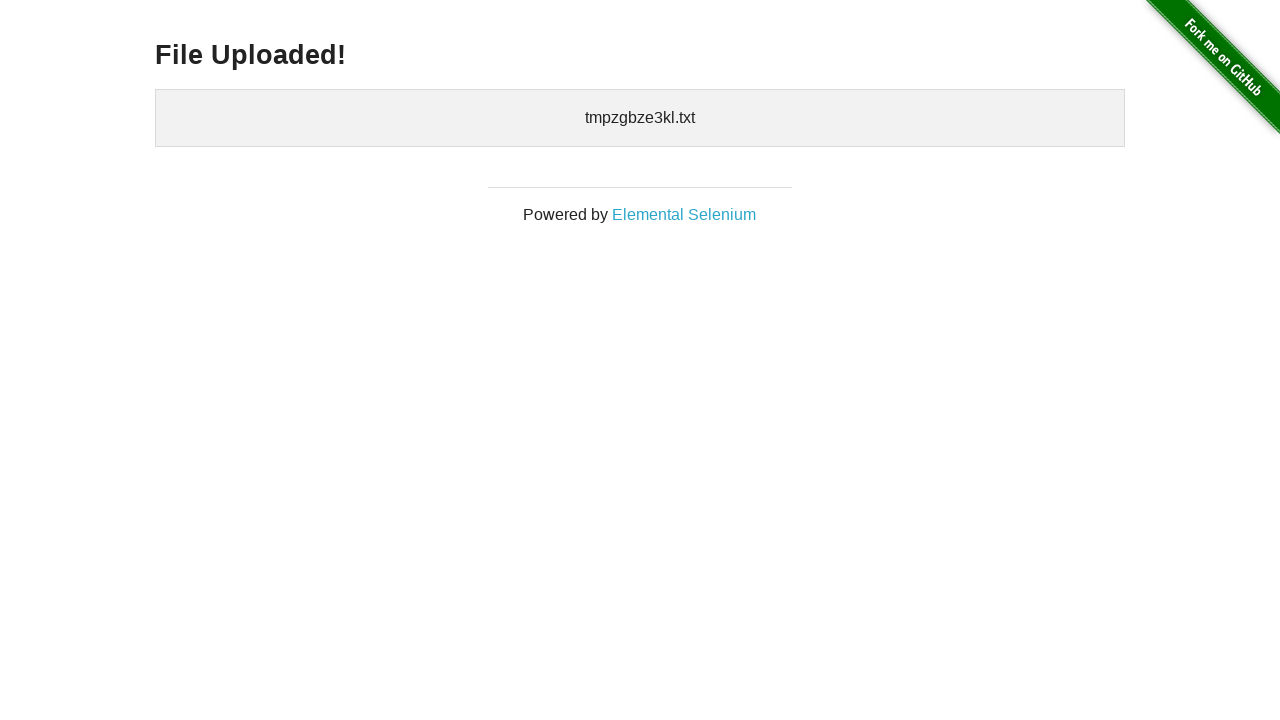

Cleaned up temporary test file
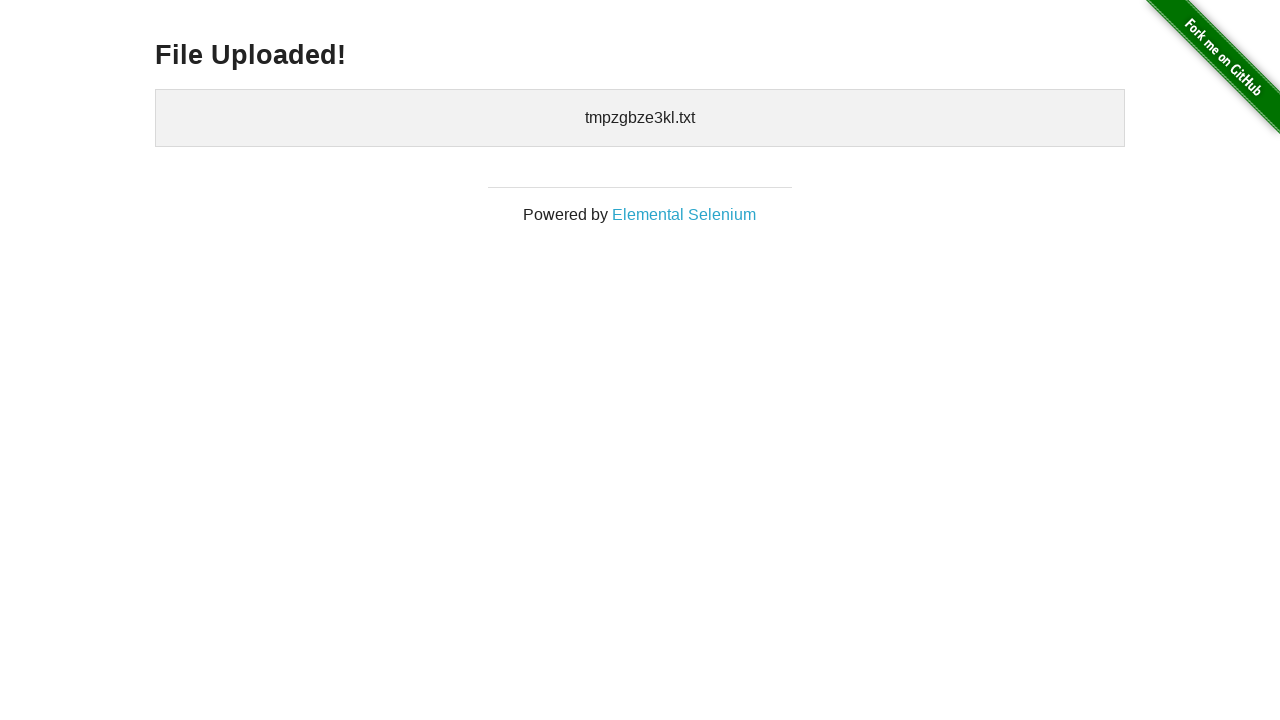

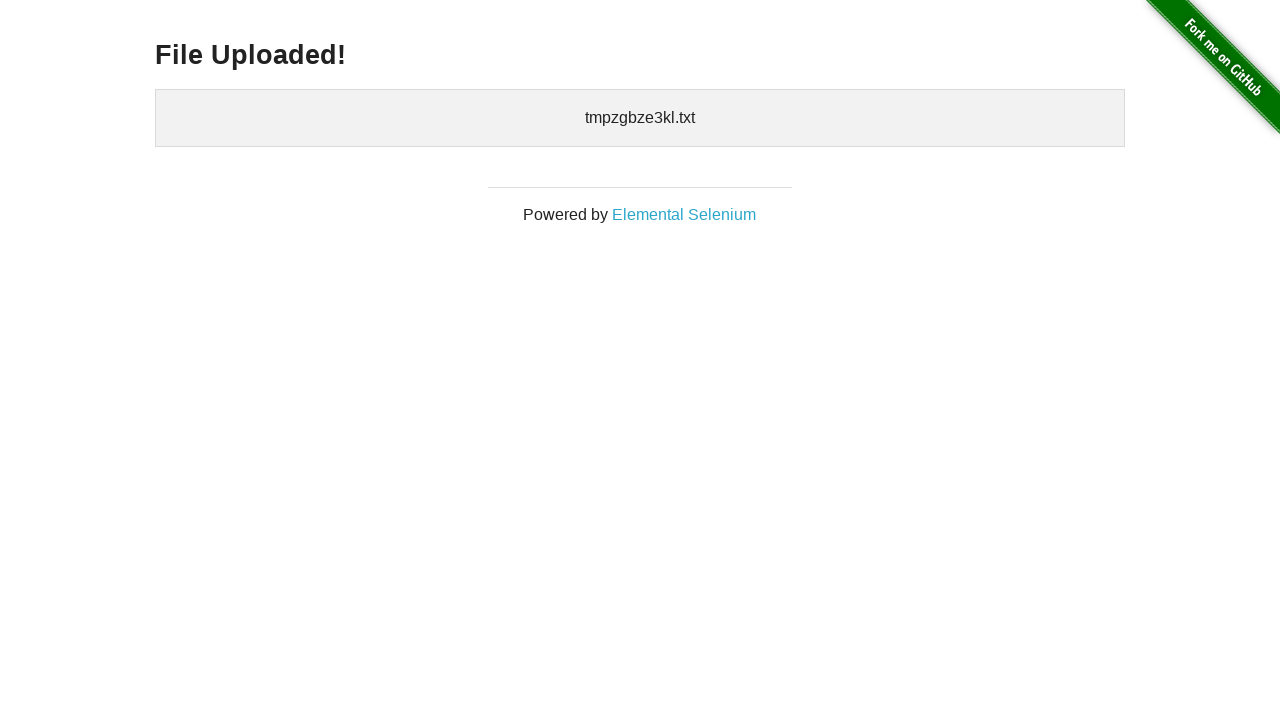